Tests navigation by clicking a specific link text, then fills out a multi-field form with personal information (first name, last name, city, country) and submits it.

Starting URL: http://suninjuly.github.io/find_link_text

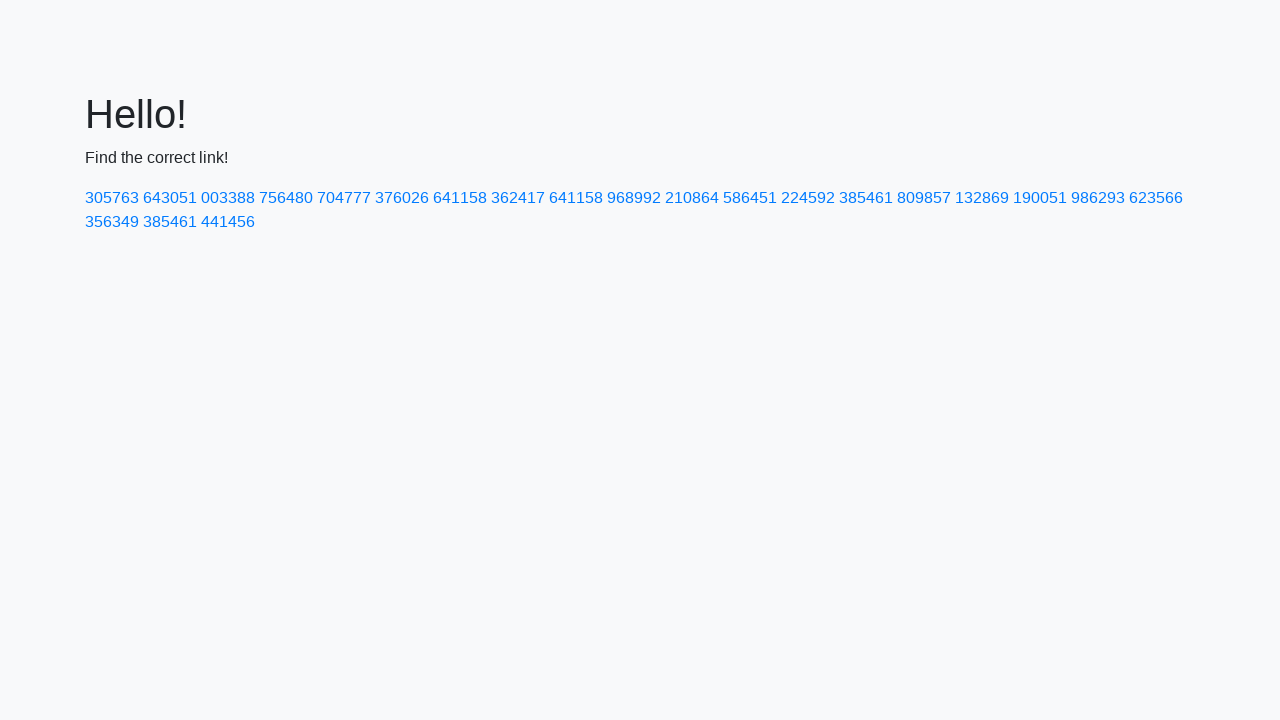

Clicked link with text '224592' at (808, 198) on text=224592
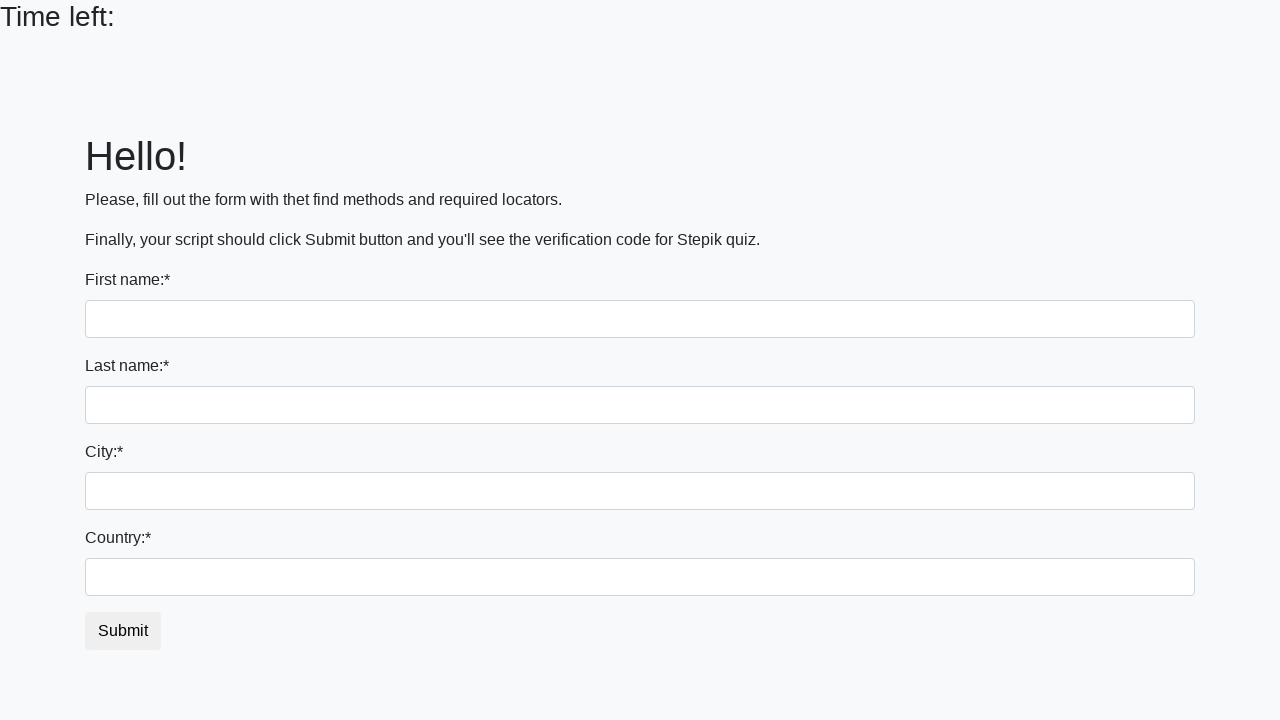

Filled first name field with 'Ivan' on input
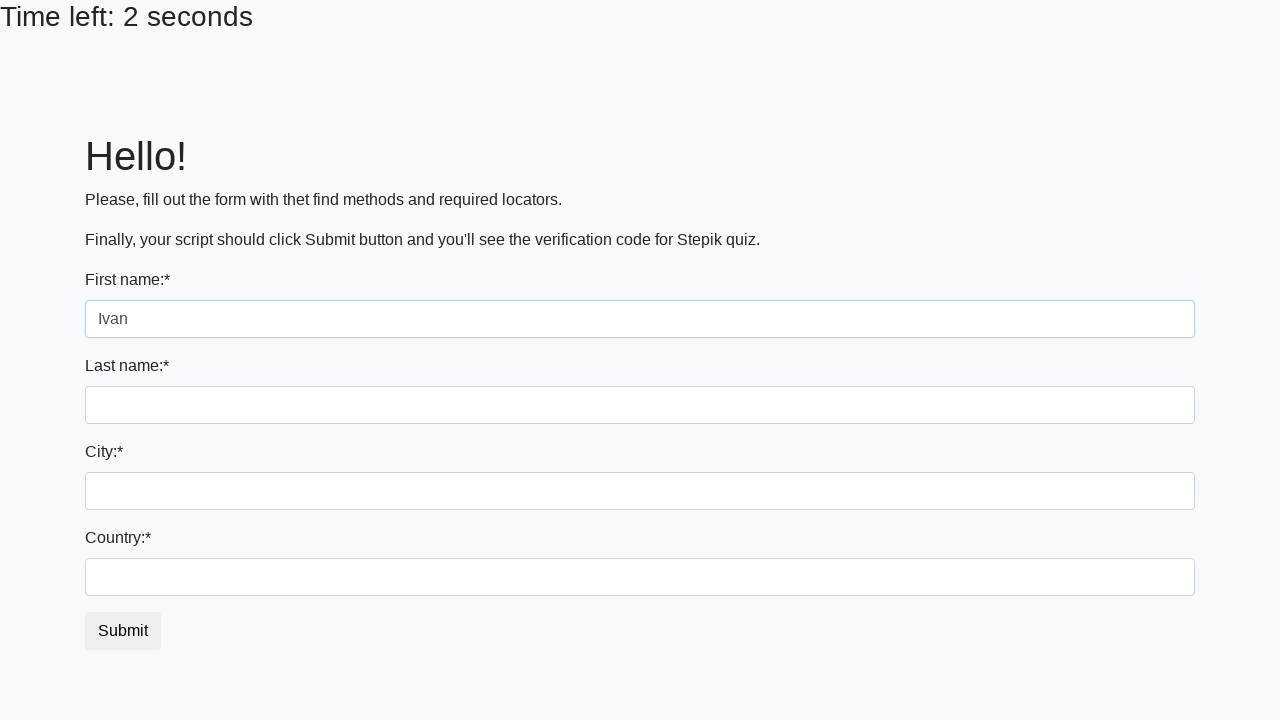

Filled last name field with 'Petrov' on input[name='last_name']
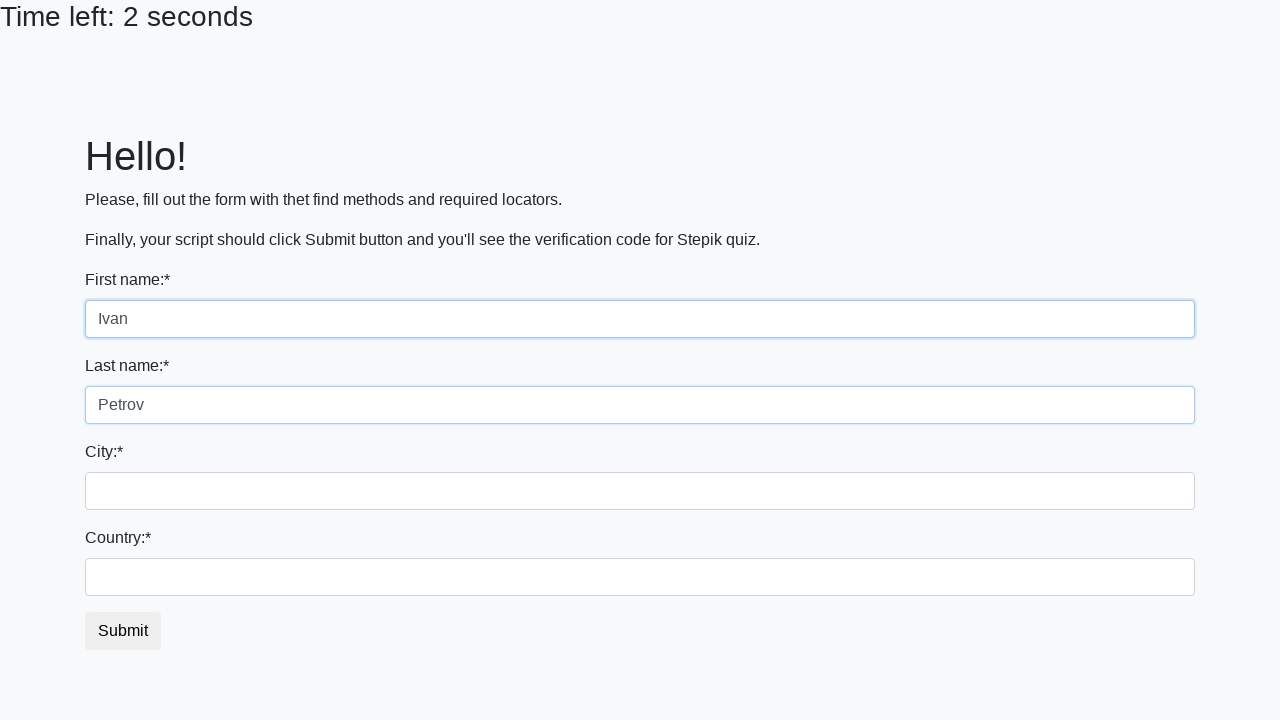

Filled city field with 'Smolensk' on .form-control.city
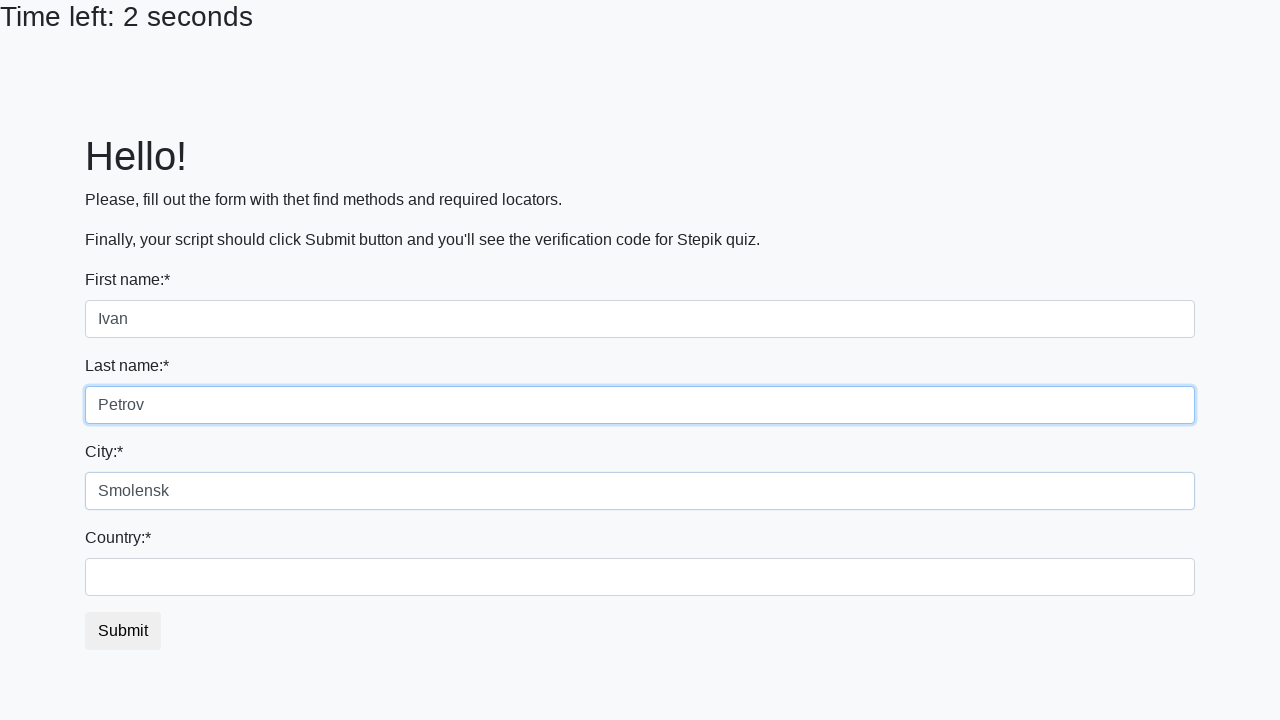

Filled country field with 'Russia' on #country
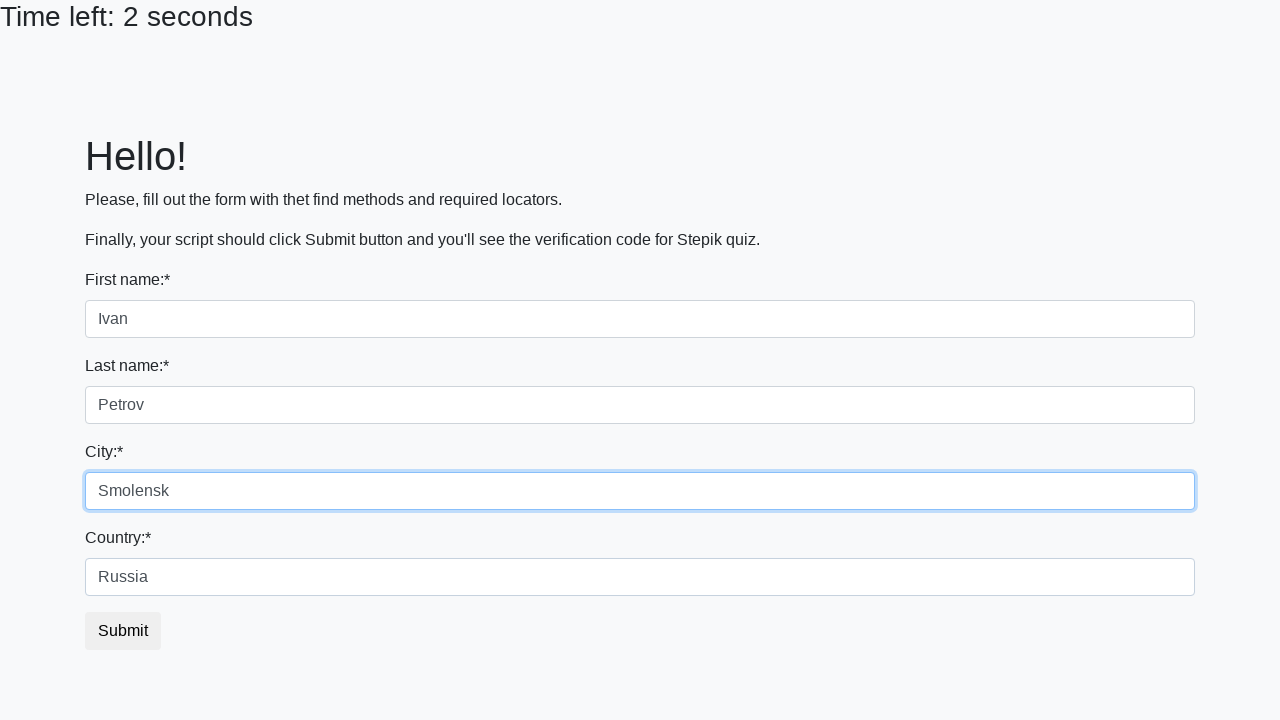

Clicked submit button to submit form at (123, 631) on button.btn
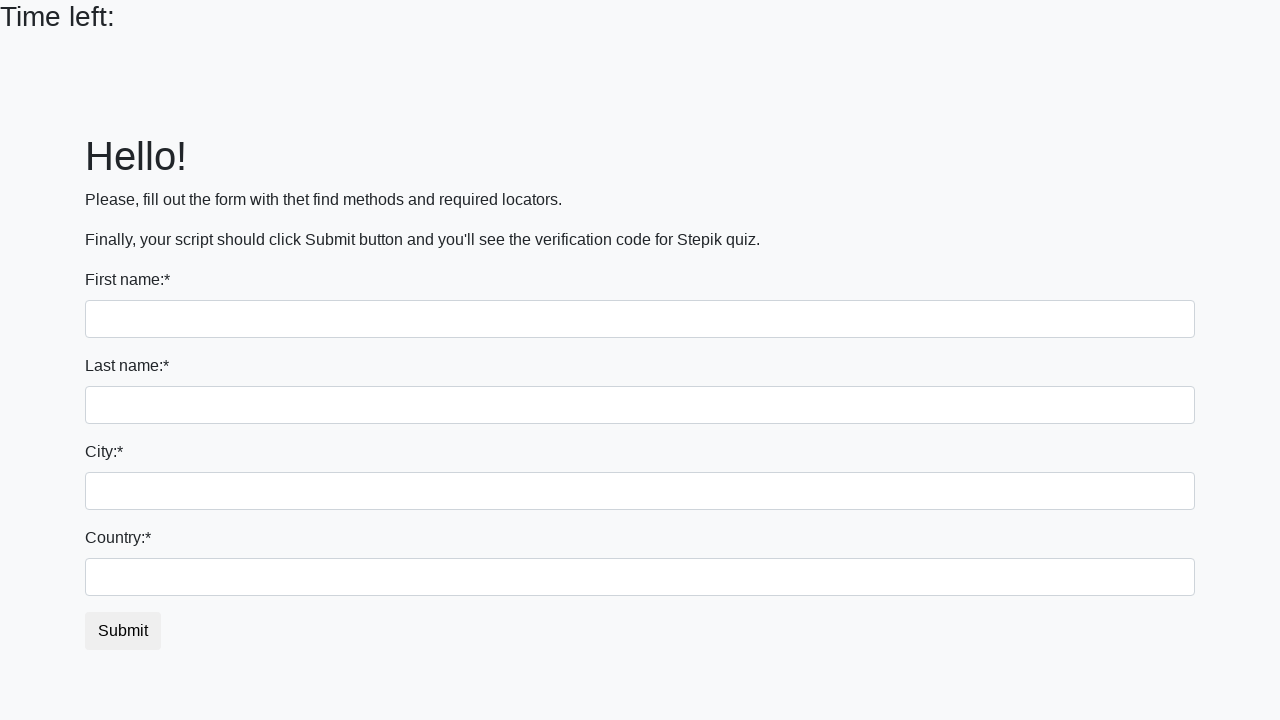

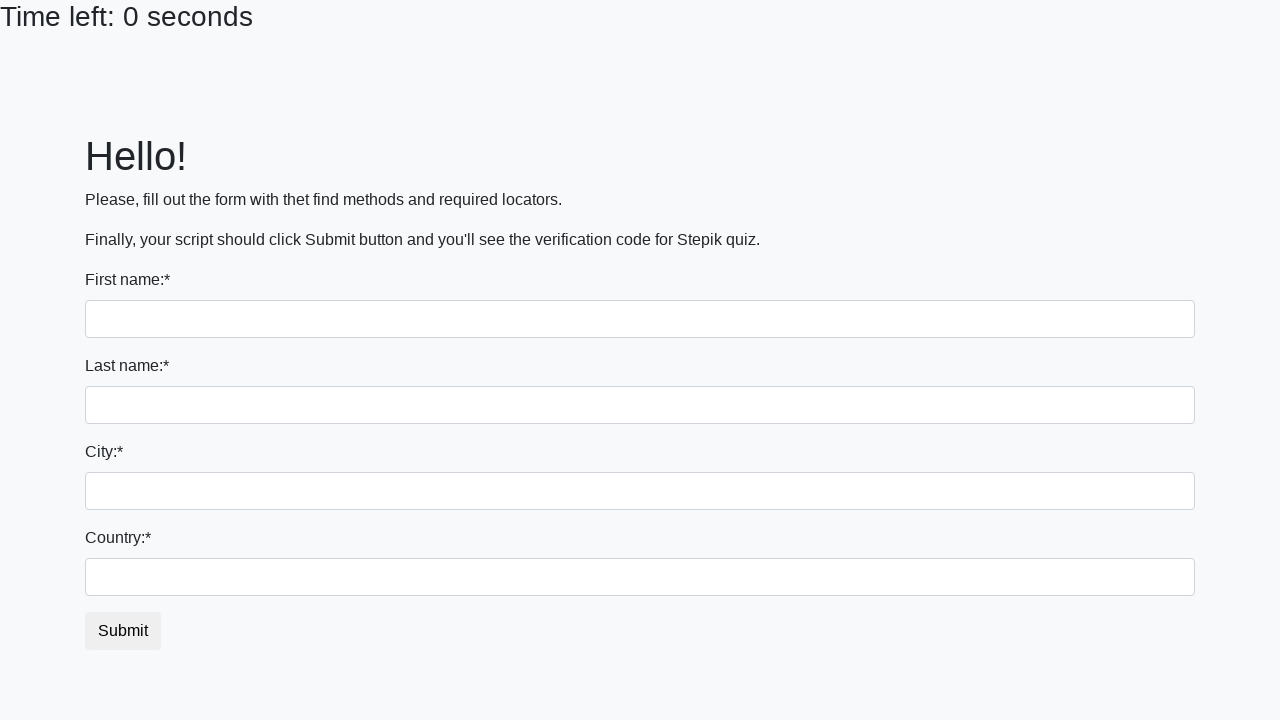